Tests the header navigation of a website by clicking through various navigation links (About, Tokenomics, Roadmap, Games, FAQs), interacting with the language selector, clicking social media links, and the Connect Wallet button.

Starting URL: https://piston.live/vi

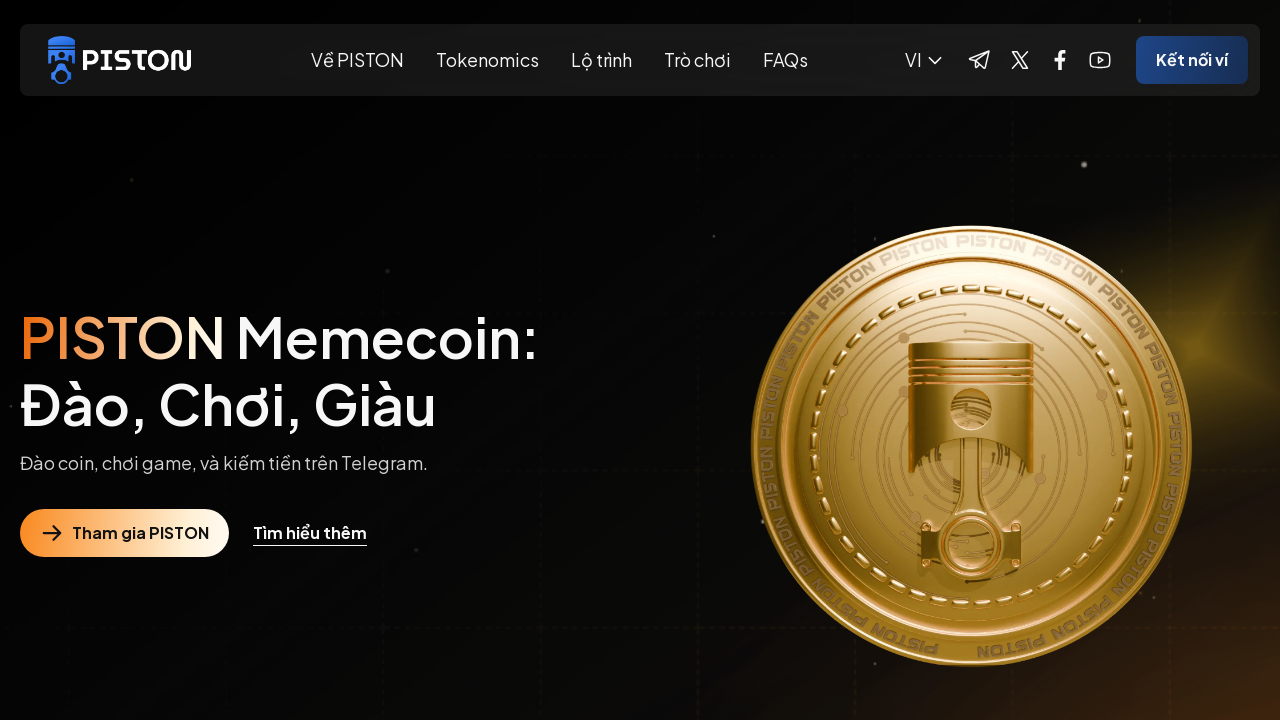

Clicked About navigation link at (358, 60) on xpath=/html/body/div[1]/header/div[1]/div/div[2]/a[1]/span
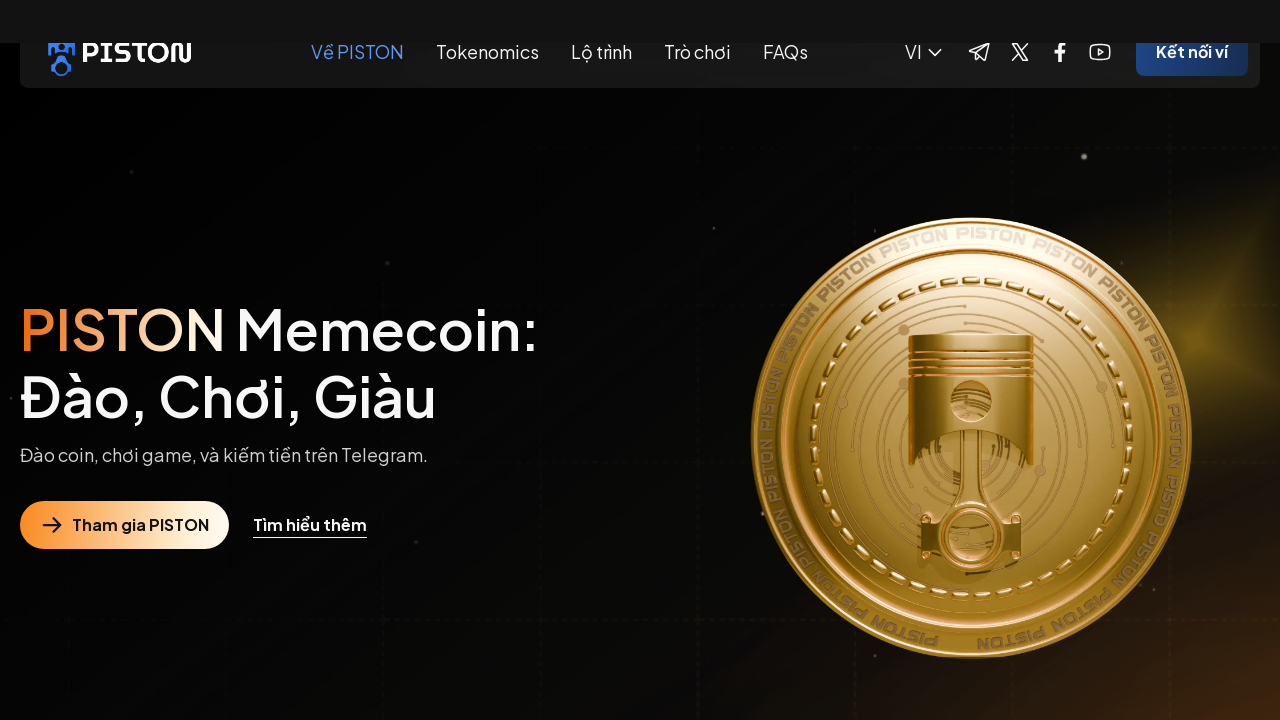

Waited for About section to load
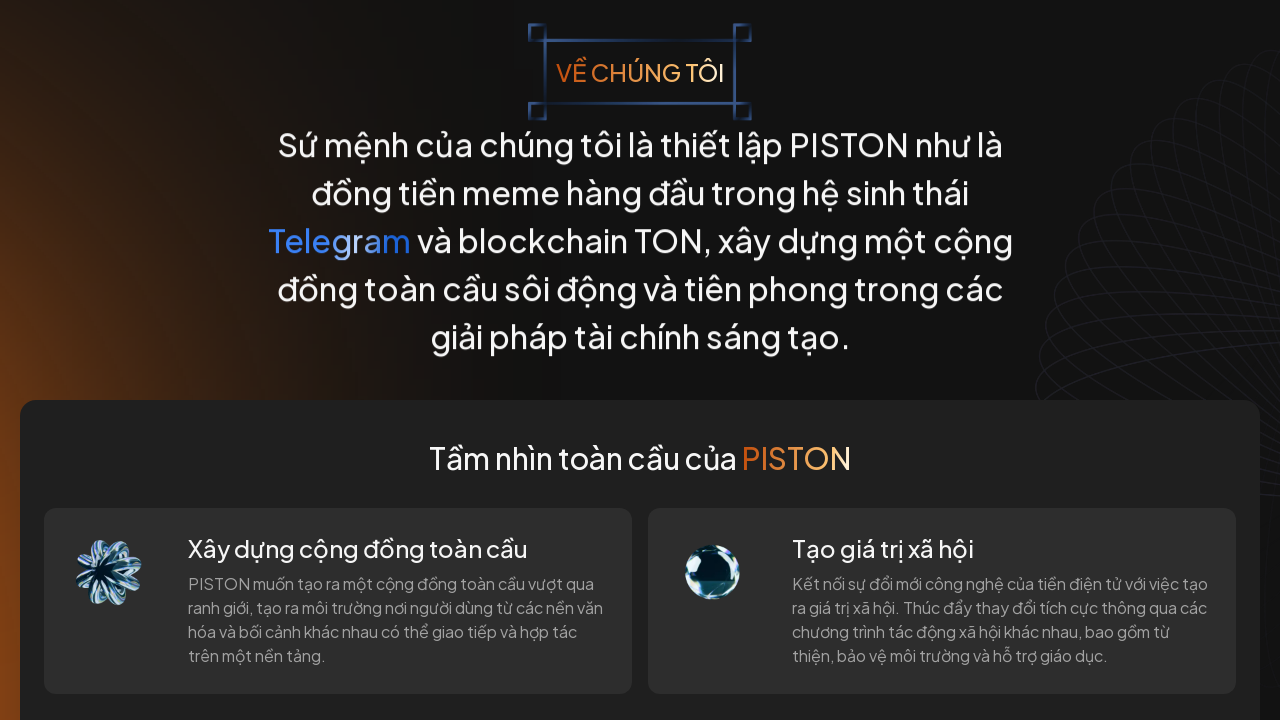

Clicked Tokenomics navigation link at (488, 60) on xpath=/html/body/div[1]/header/div[1]/div/div[2]/a[2]/span
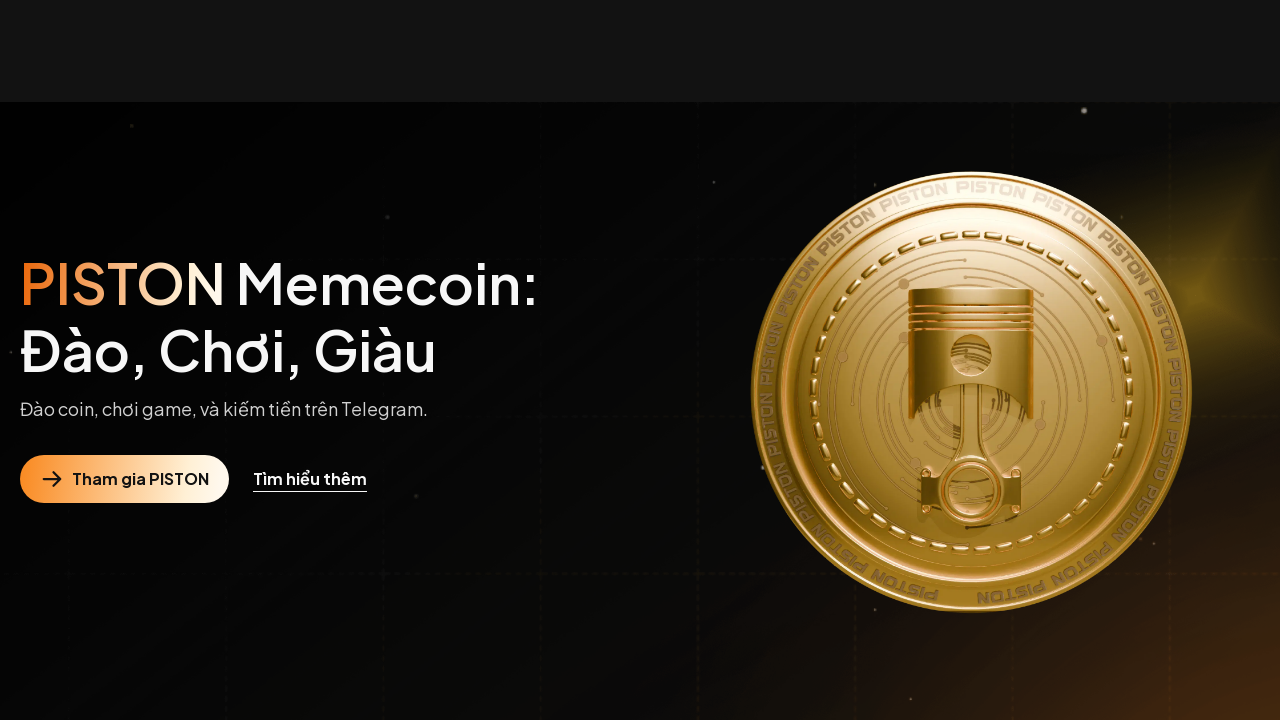

Waited for Tokenomics section to load
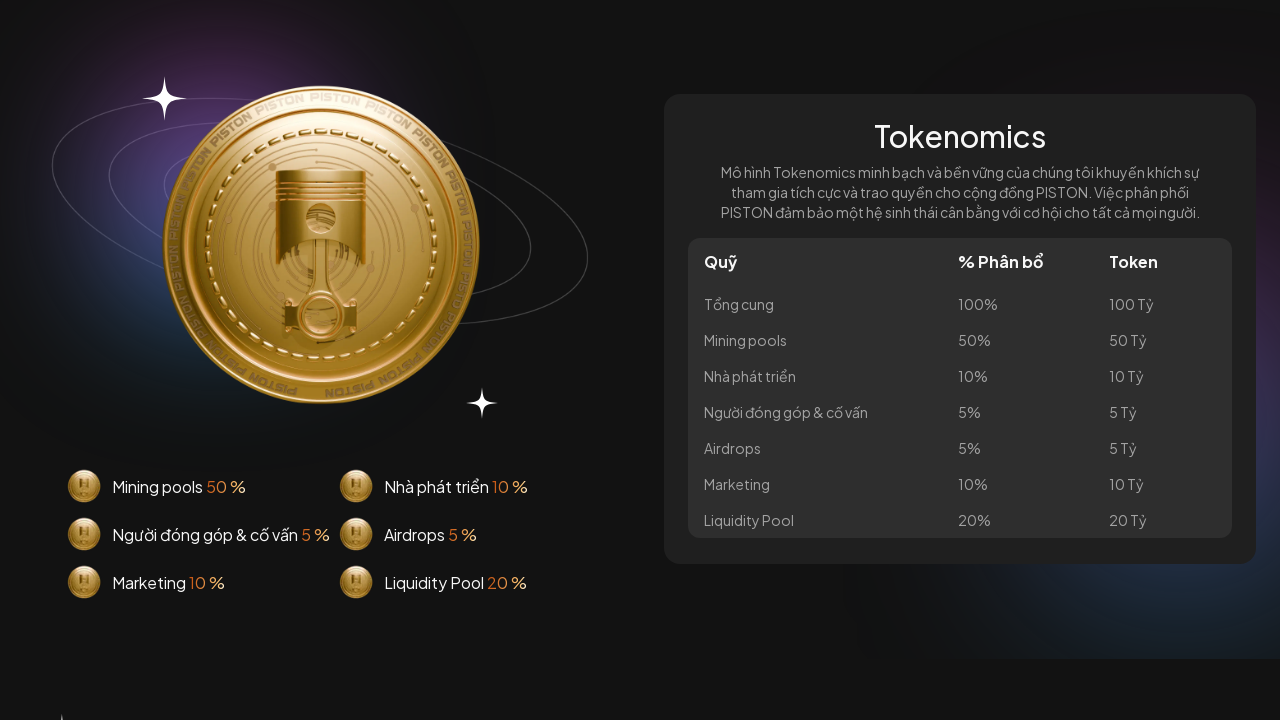

Clicked Roadmap navigation link at (602, 60) on xpath=/html/body/div[1]/header/div[1]/div/div[2]/a[3]/span
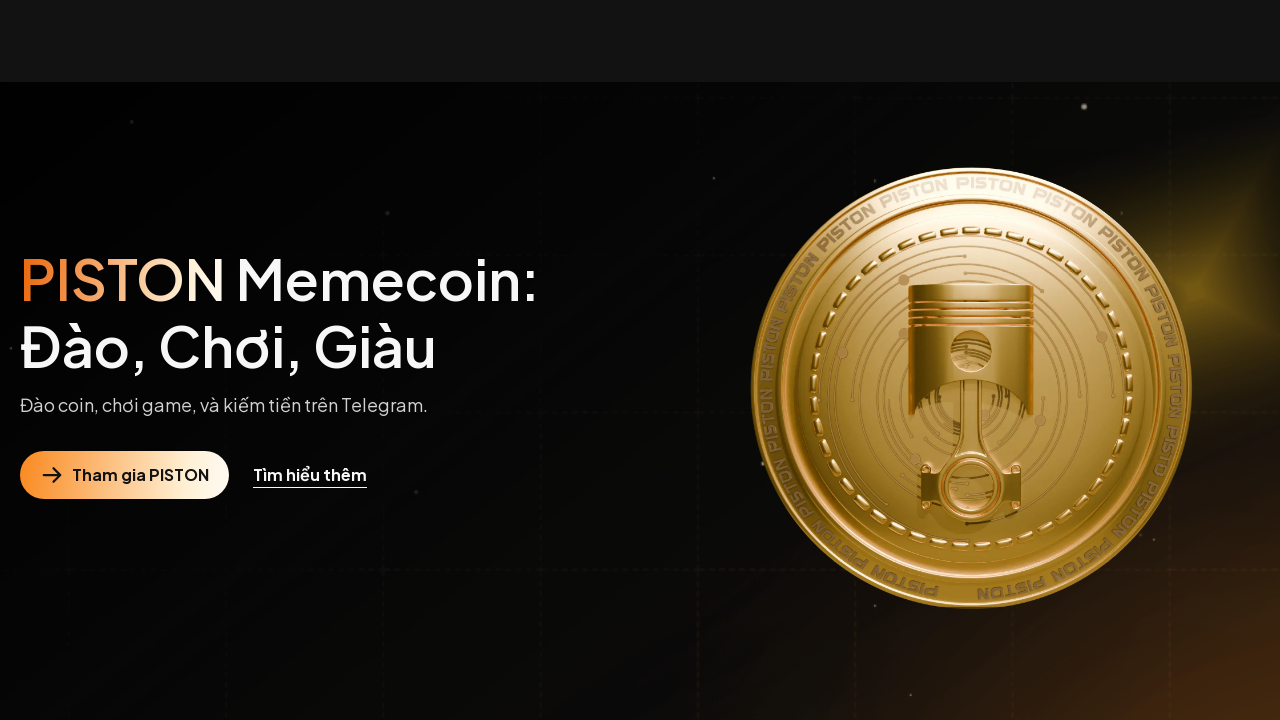

Waited for Roadmap section to load
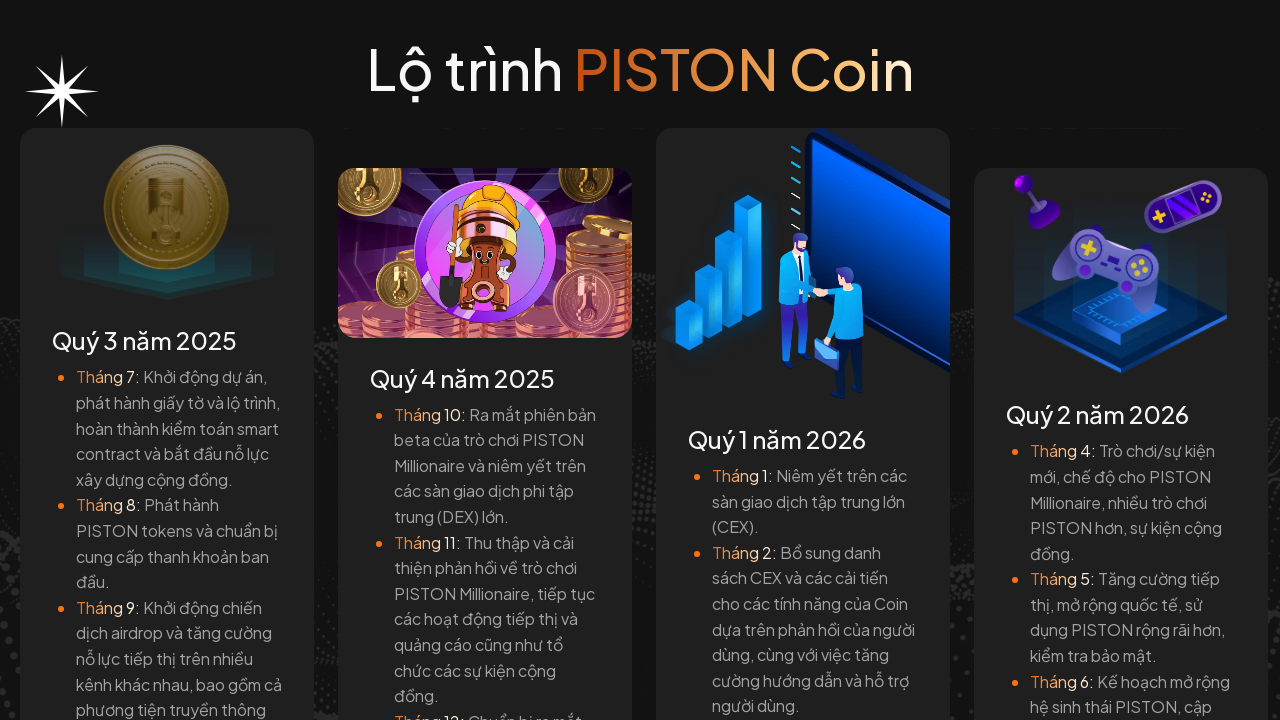

Clicked Games navigation link at (698, 60) on xpath=/html/body/div[1]/header/div[1]/div/div[2]/a[4]/span
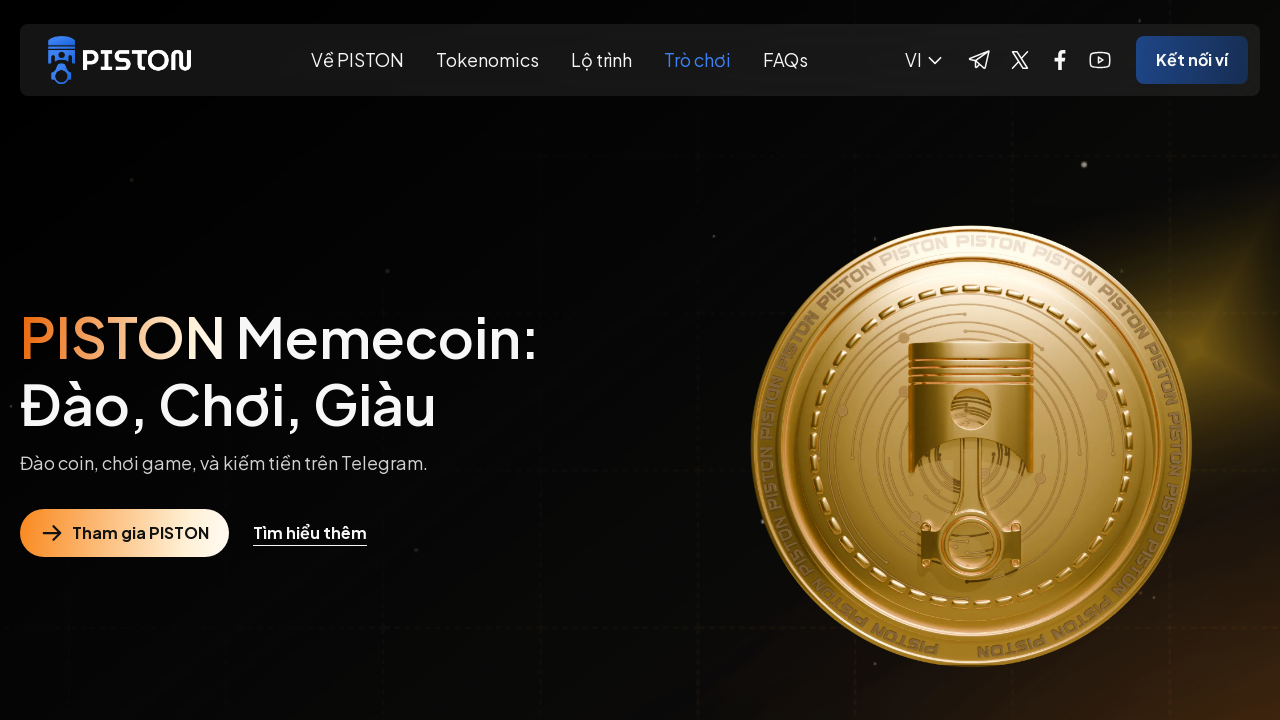

Waited for Games section to load
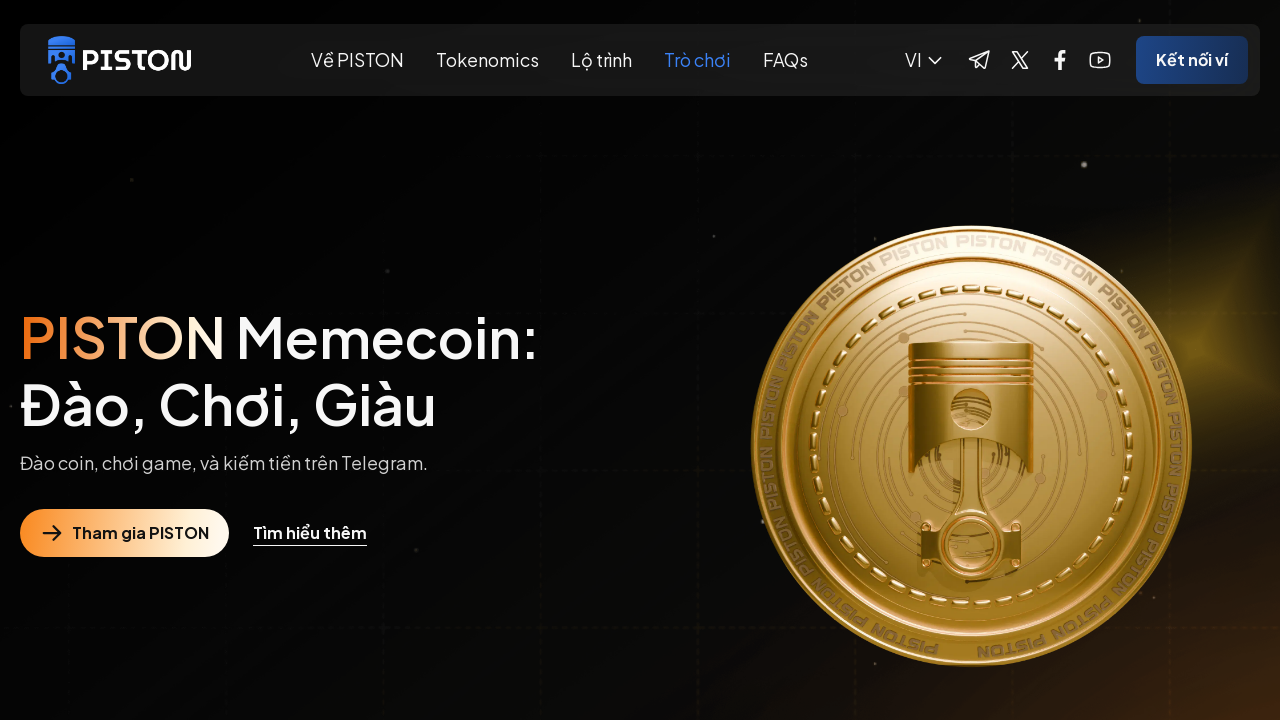

Clicked FAQs navigation link at (786, 60) on xpath=/html/body/div[1]/header/div[1]/div/div[2]/a[5]/span
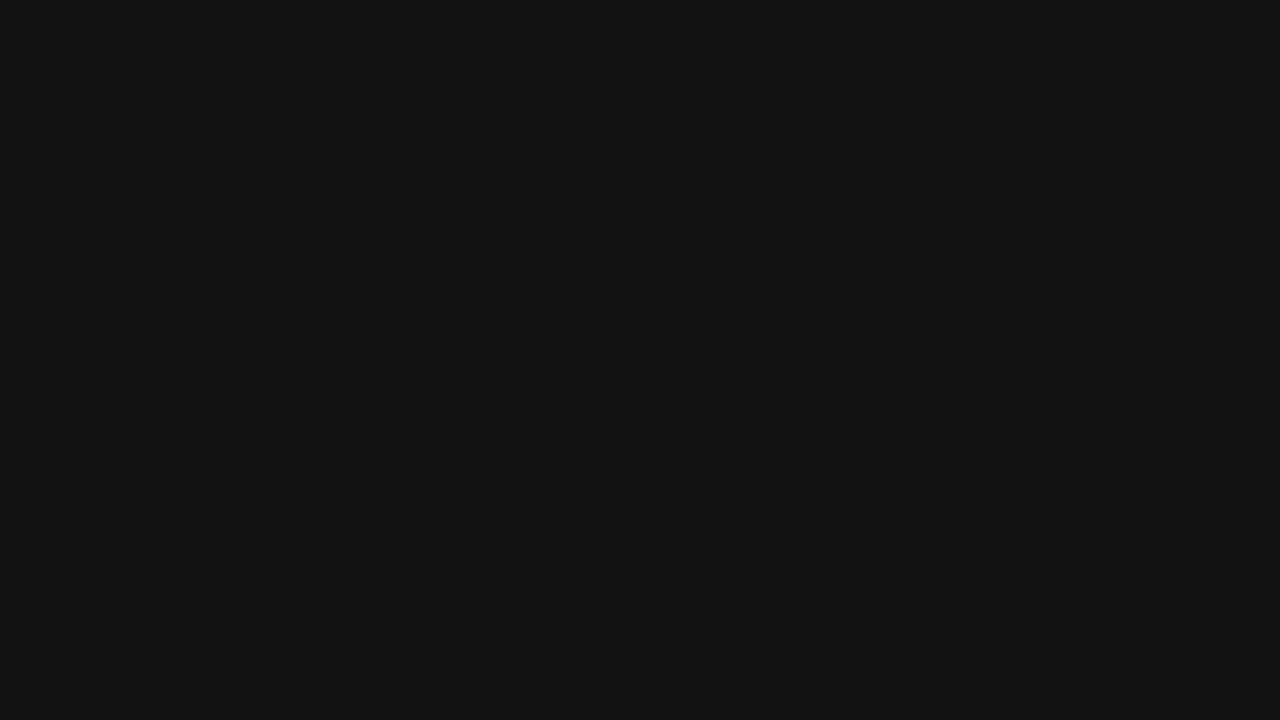

Waited for FAQs section to load
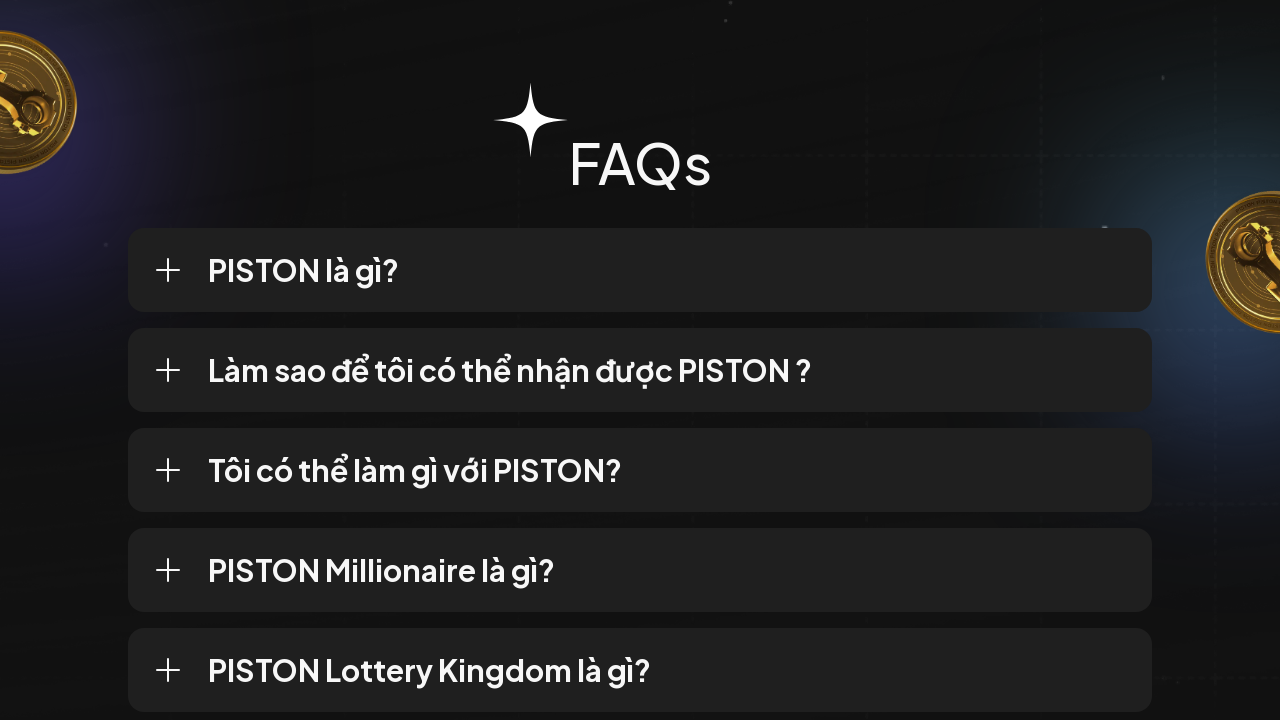

Clicked language dropdown button at (917, 60) on xpath=/html/body/div[1]/header/div[1]/div/div[3]/div[1]/div[1]/div/button
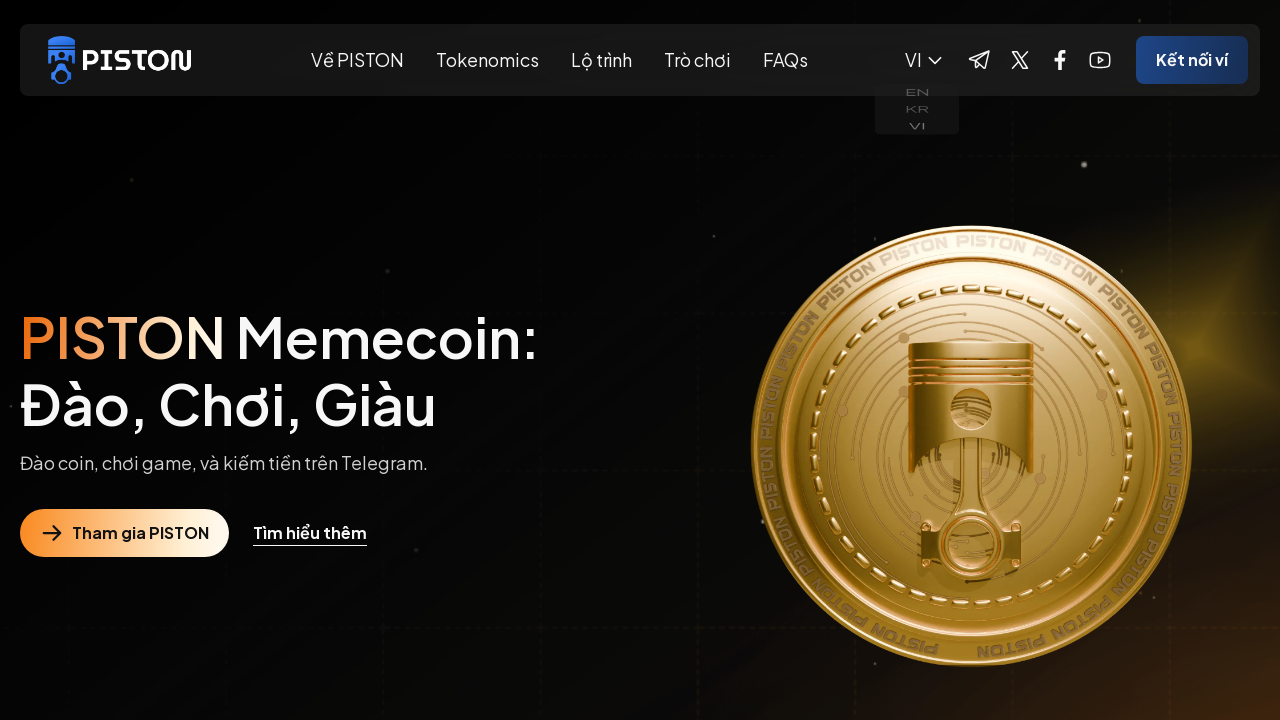

Language dropdown menu opened
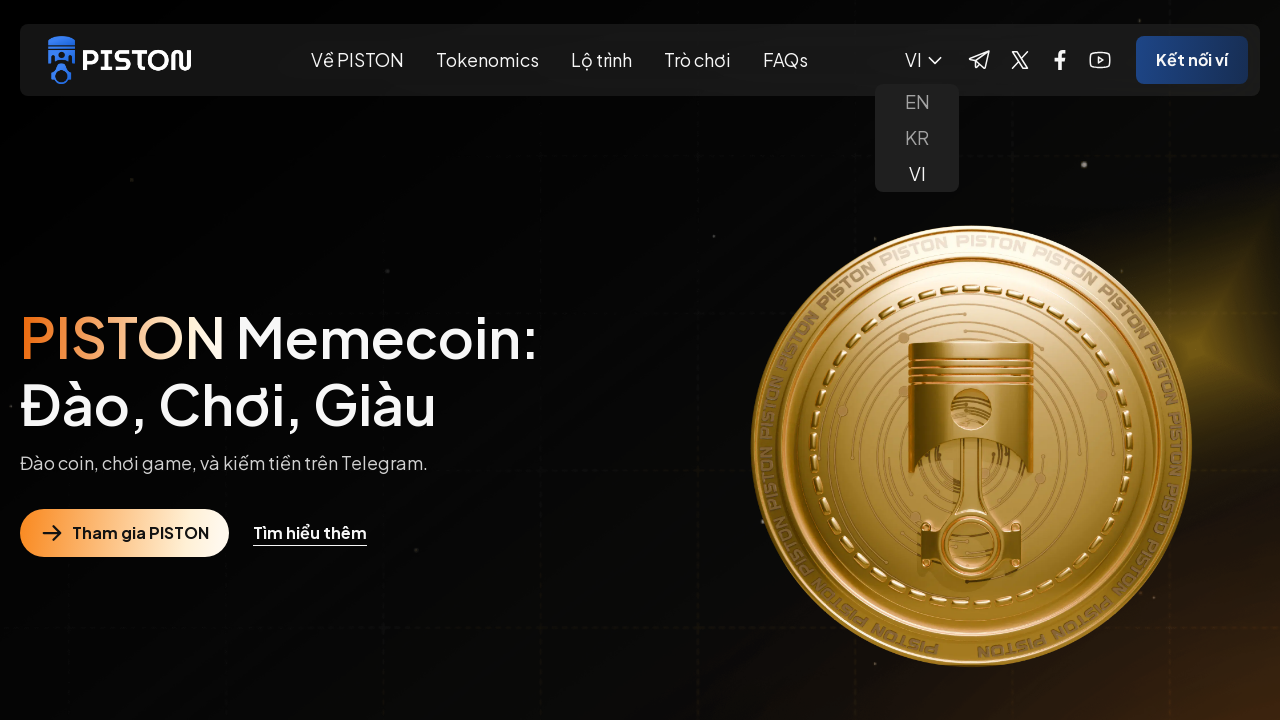

Hovered over English language option at (917, 102) on xpath=/html/body/div[1]/header/div[1]/div/div[3]/div[1]/div[1]/div/div/div/a[1]/
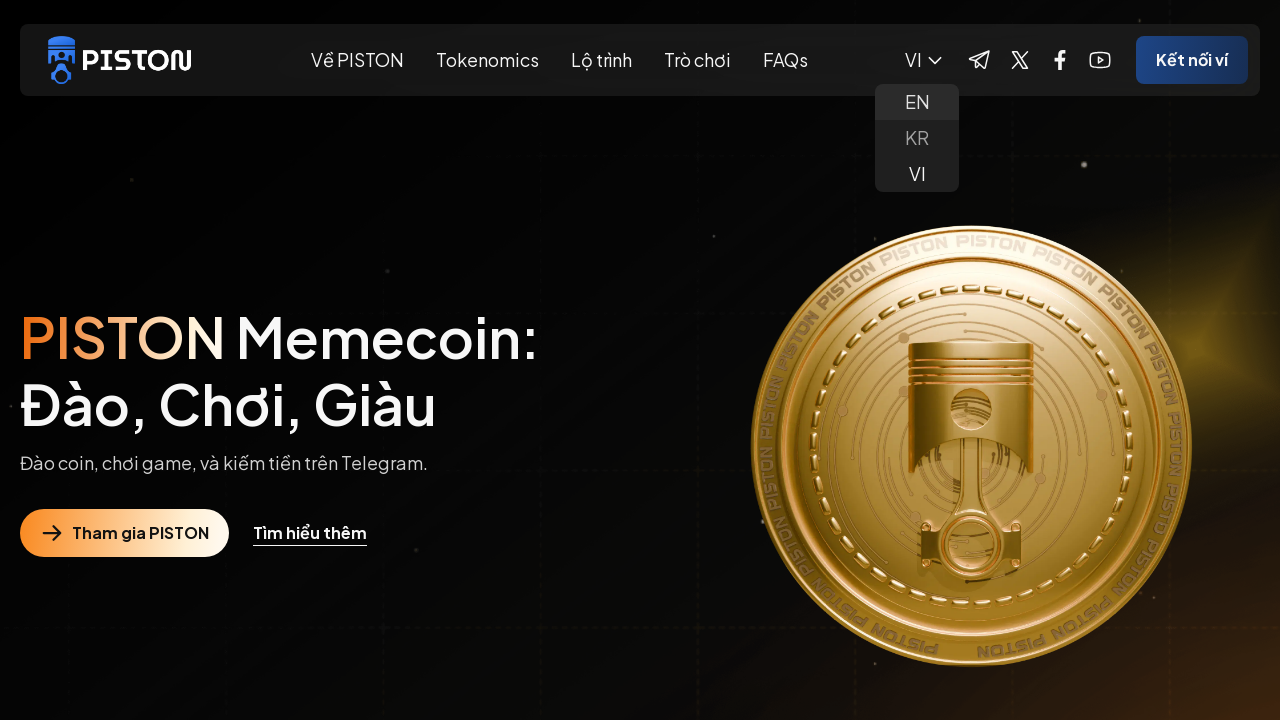

Waited after hovering over English
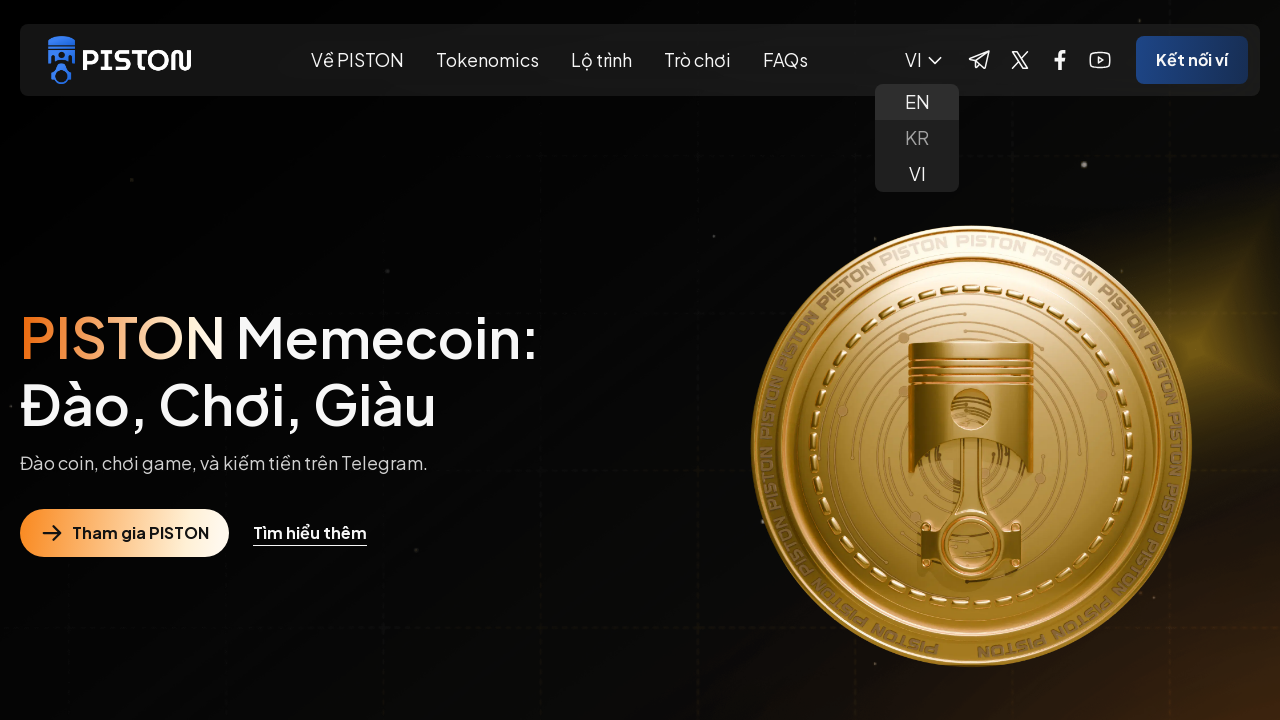

Hovered over Korean language option at (917, 138) on xpath=/html/body/div[1]/header/div[1]/div/div[3]/div[1]/div[1]/div/div/div/a[2]/
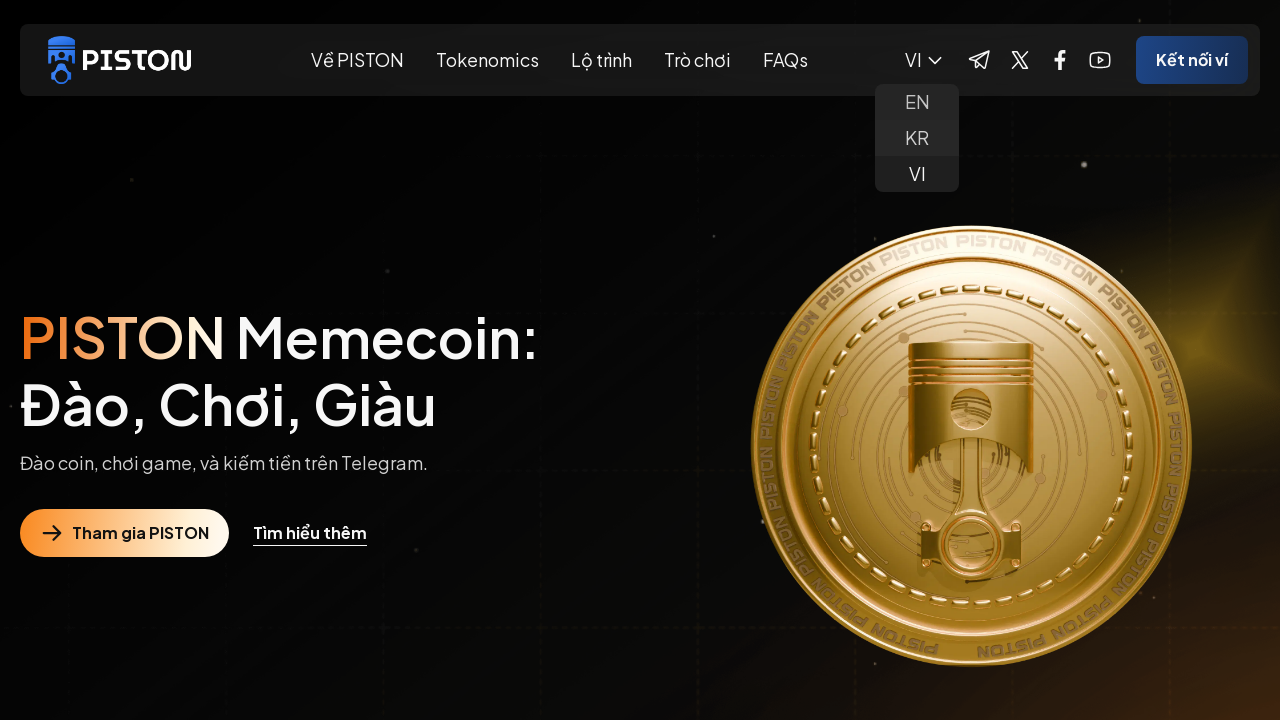

Waited after hovering over Korean
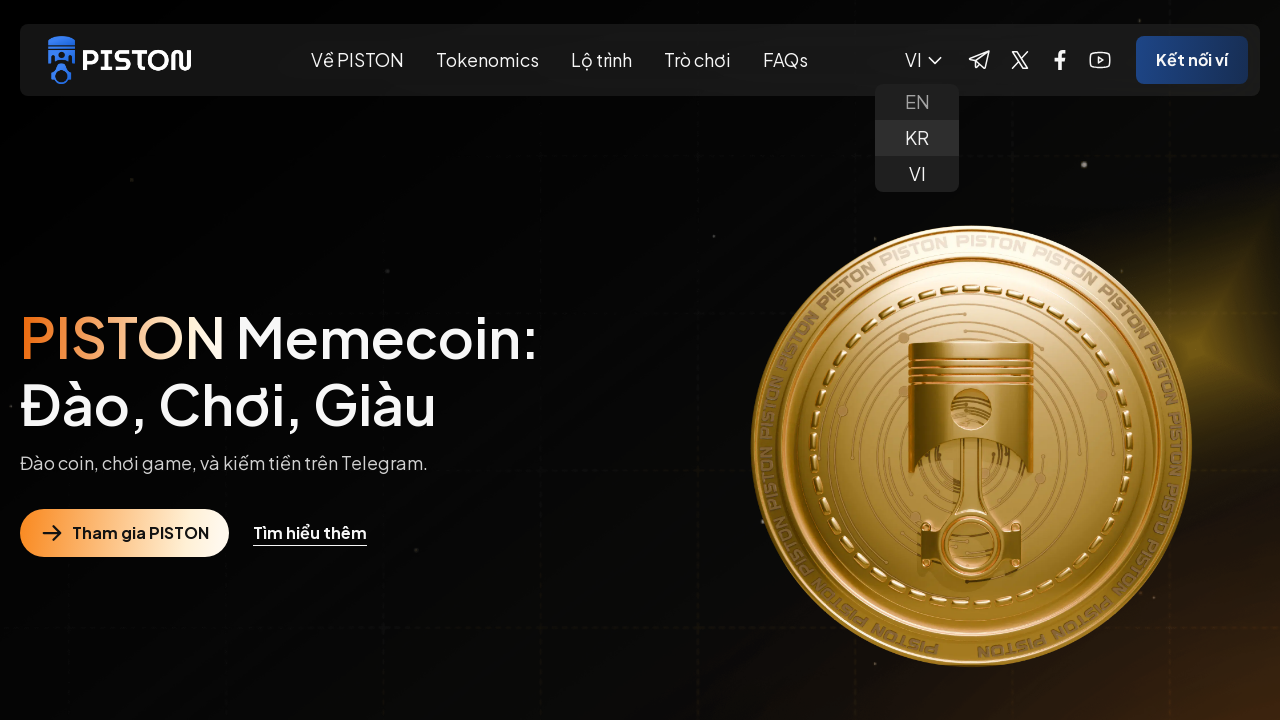

Hovered over Vietnamese language option at (917, 174) on xpath=/html/body/div[1]/header/div[1]/div/div[3]/div[1]/div[1]/div/div/div/a[3]/
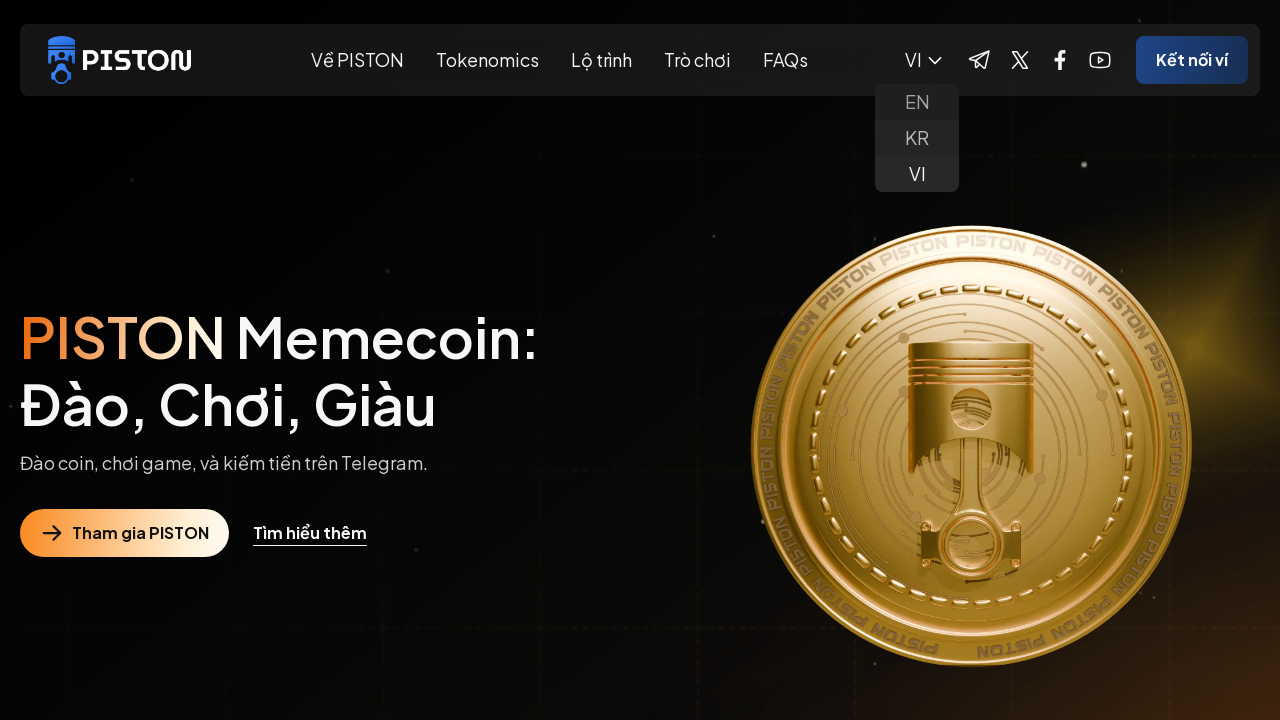

Waited after hovering over Vietnamese
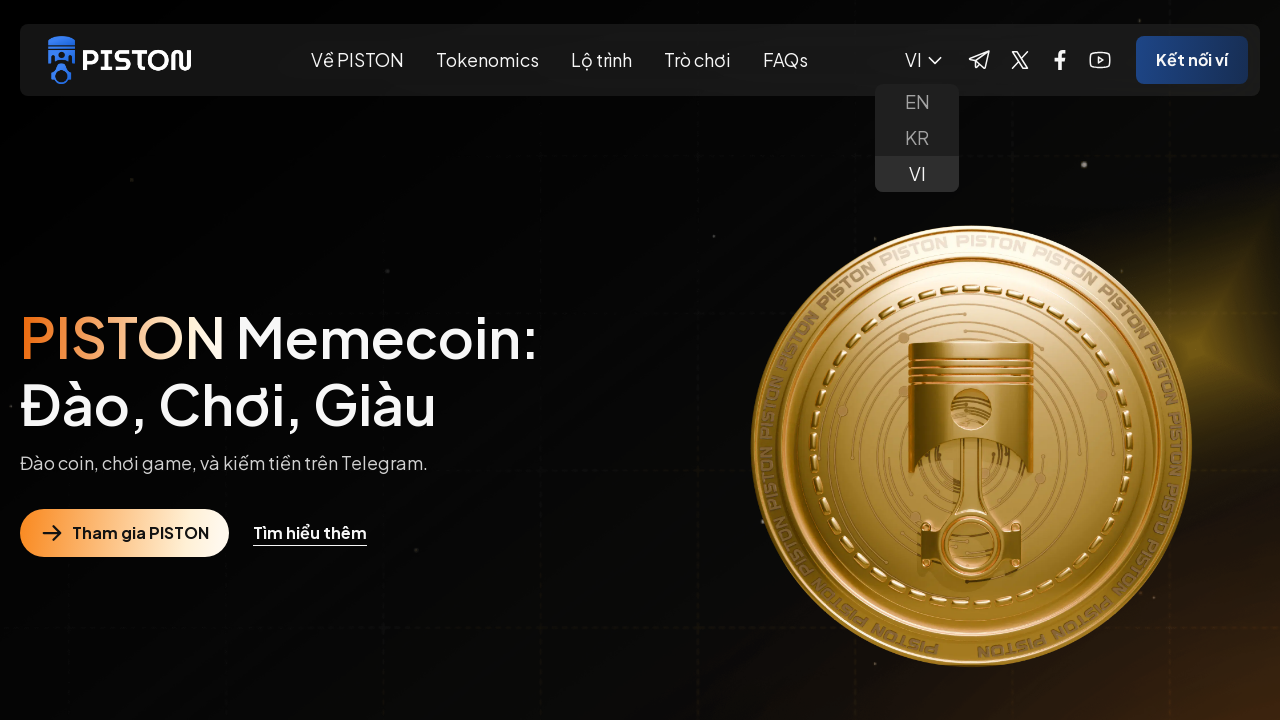

Clicked Telegram social media link at (980, 60) on xpath=/html/body/div[1]/header/div[1]/div/div[3]/div[1]/div[1]/a[1]
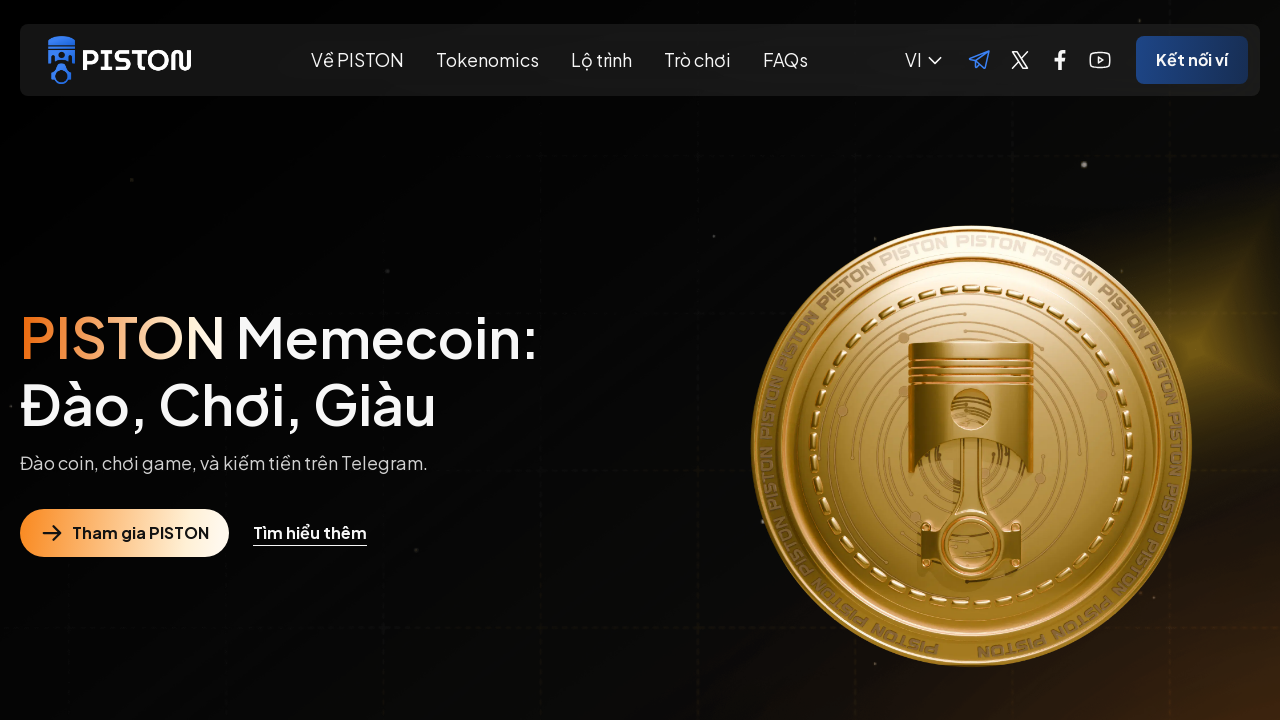

Waited after clicking Telegram link
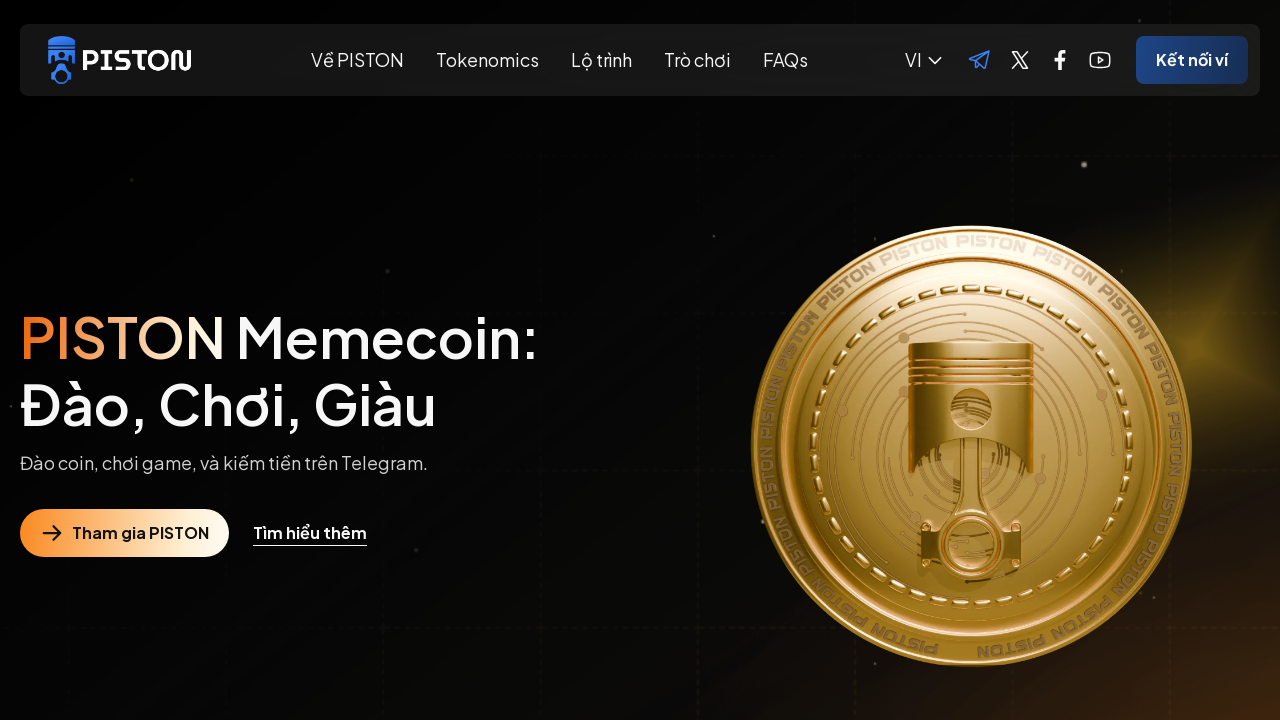

Clicked Instagram social media link at (1020, 60) on xpath=/html/body/div[1]/header/div[1]/div/div[3]/div[1]/div[1]/a[2]
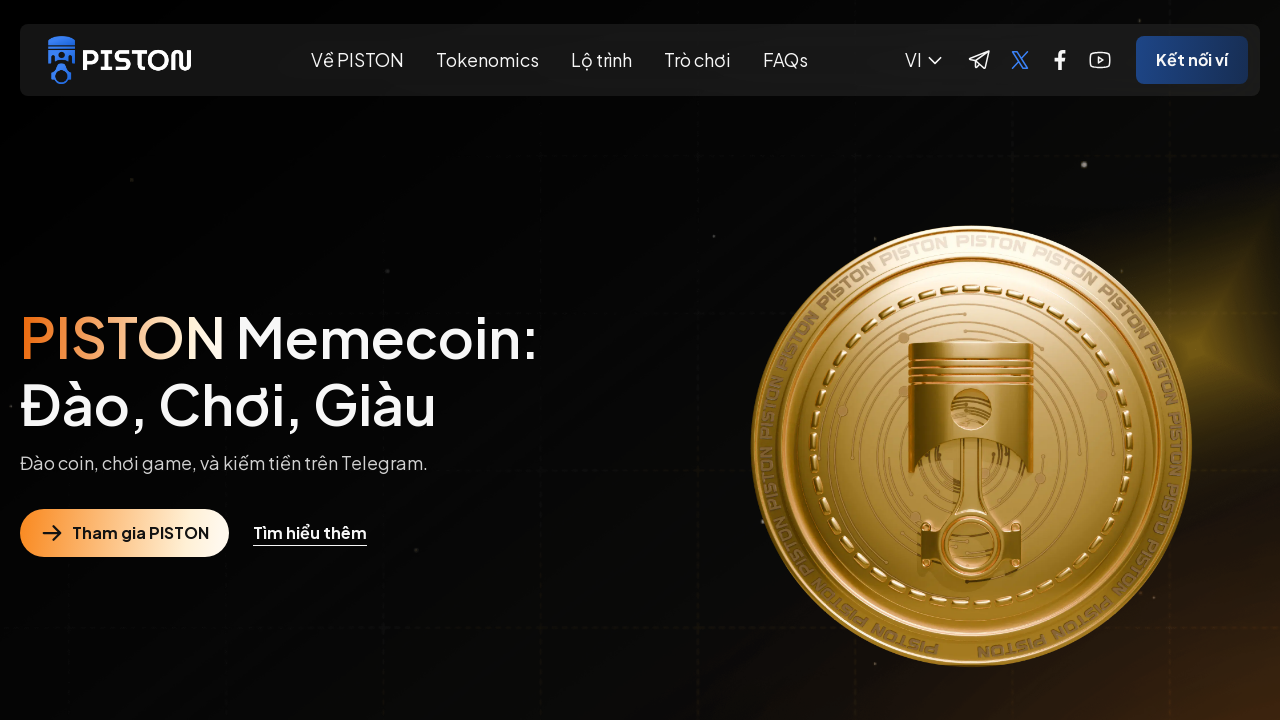

Waited after clicking Instagram link
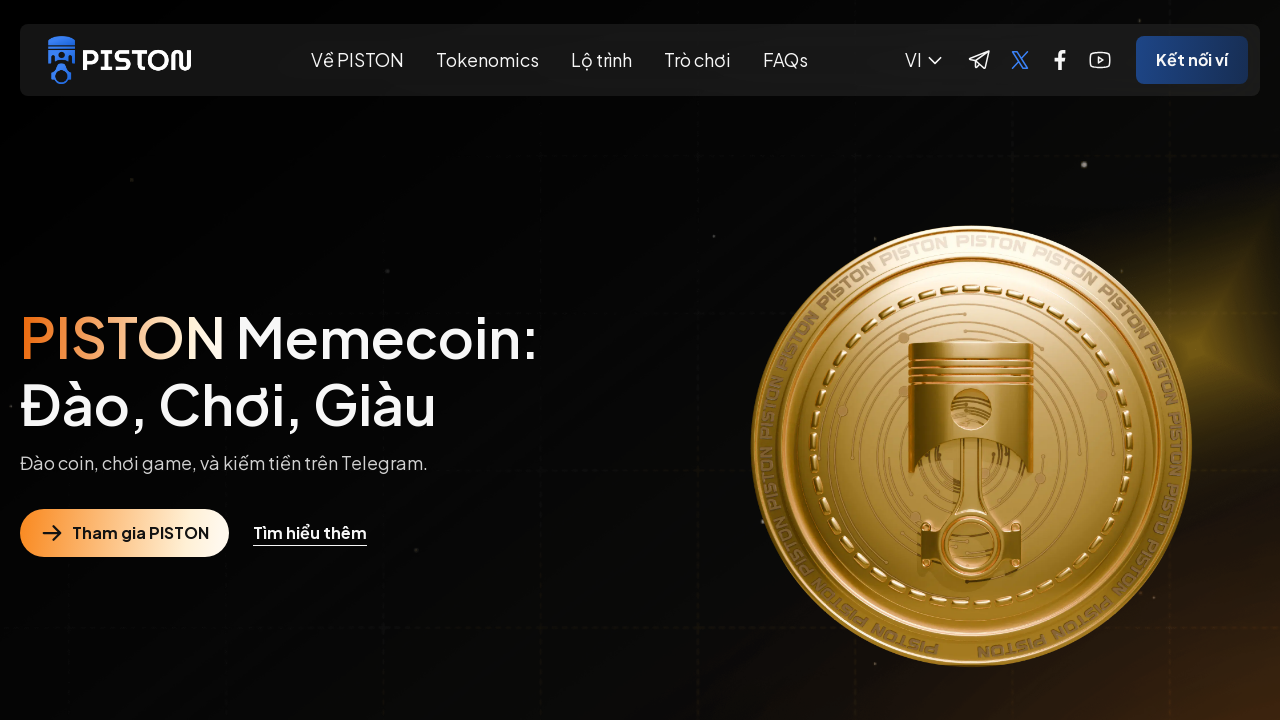

Clicked Facebook social media link at (1060, 60) on xpath=/html/body/div[1]/header/div[1]/div/div[3]/div[1]/div[1]/a[3]
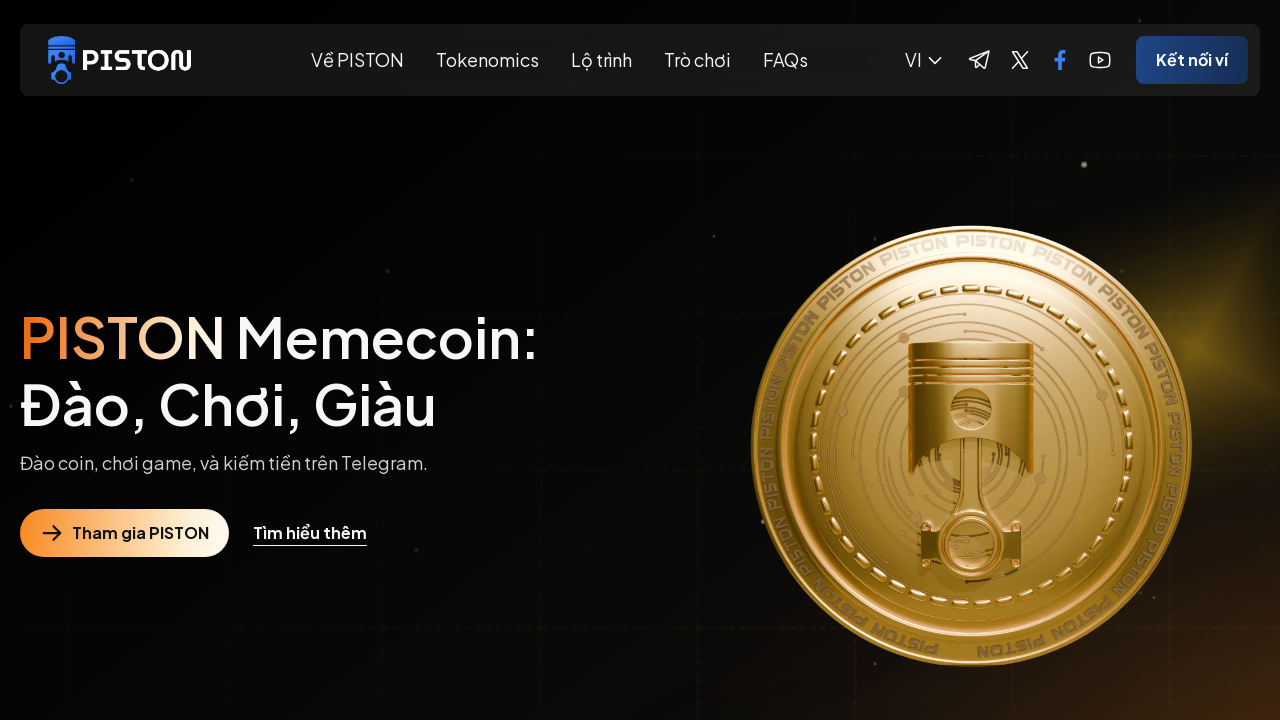

Waited after clicking Facebook link
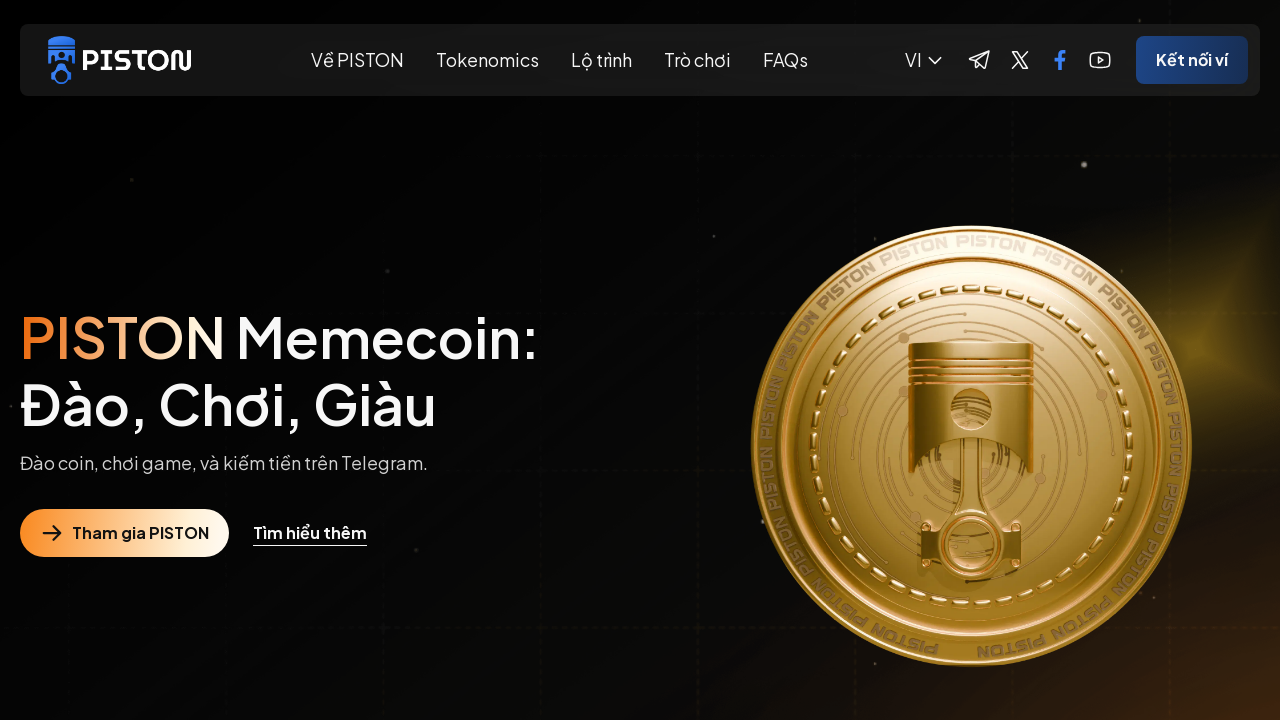

Clicked Connect Wallet button at (1192, 60) on xpath=/html/body/div[1]/header/div[1]/div/div[3]/div[1]/div[2]/div/button
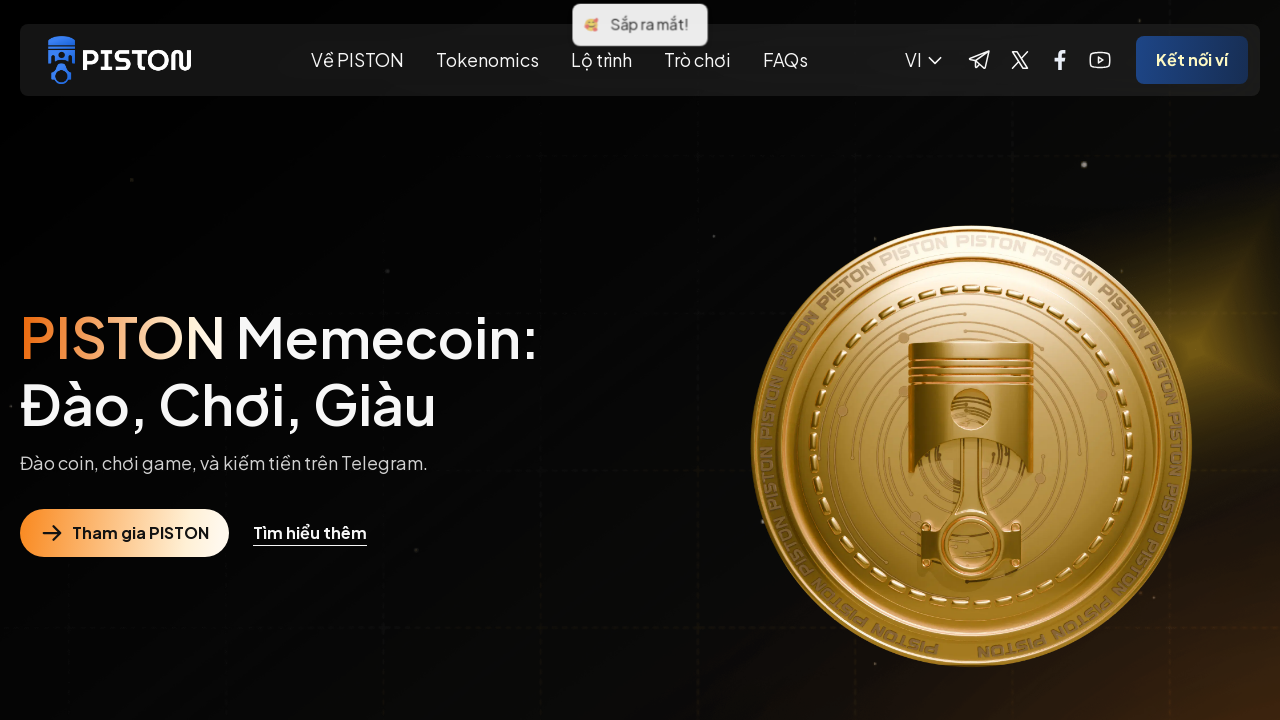

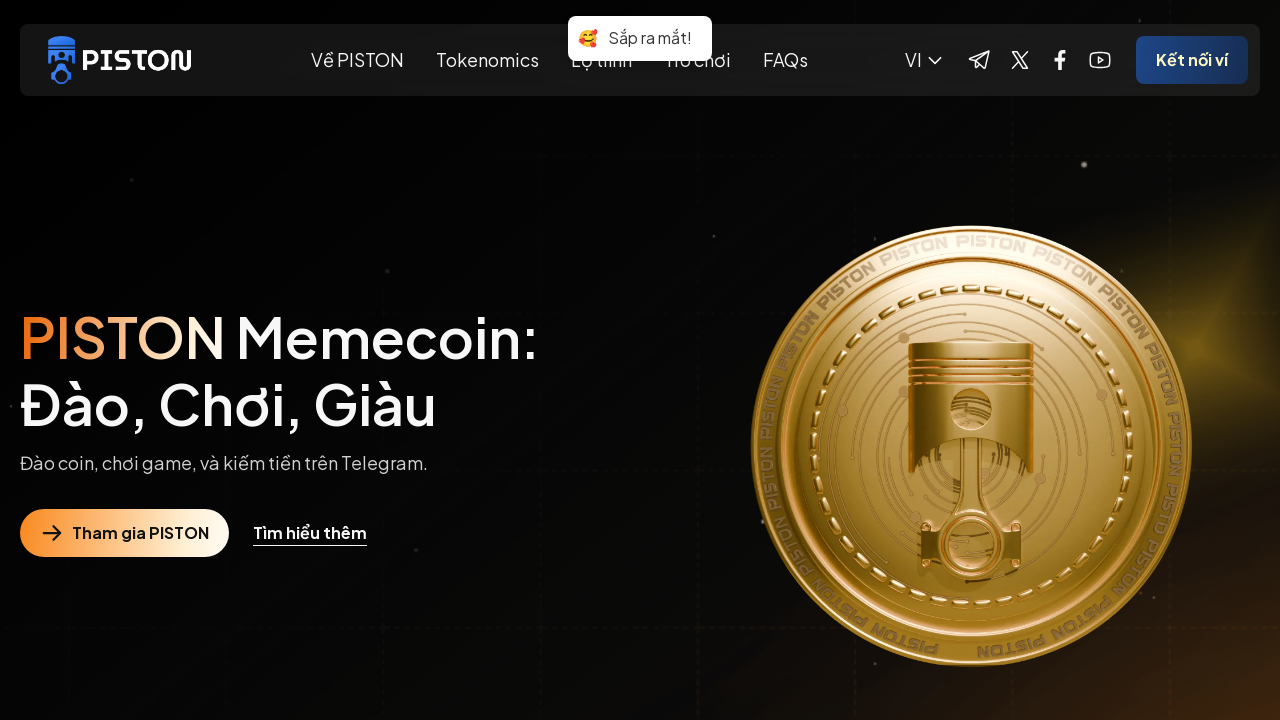